Tests that todo data persists after page reload

Starting URL: https://demo.playwright.dev/todomvc

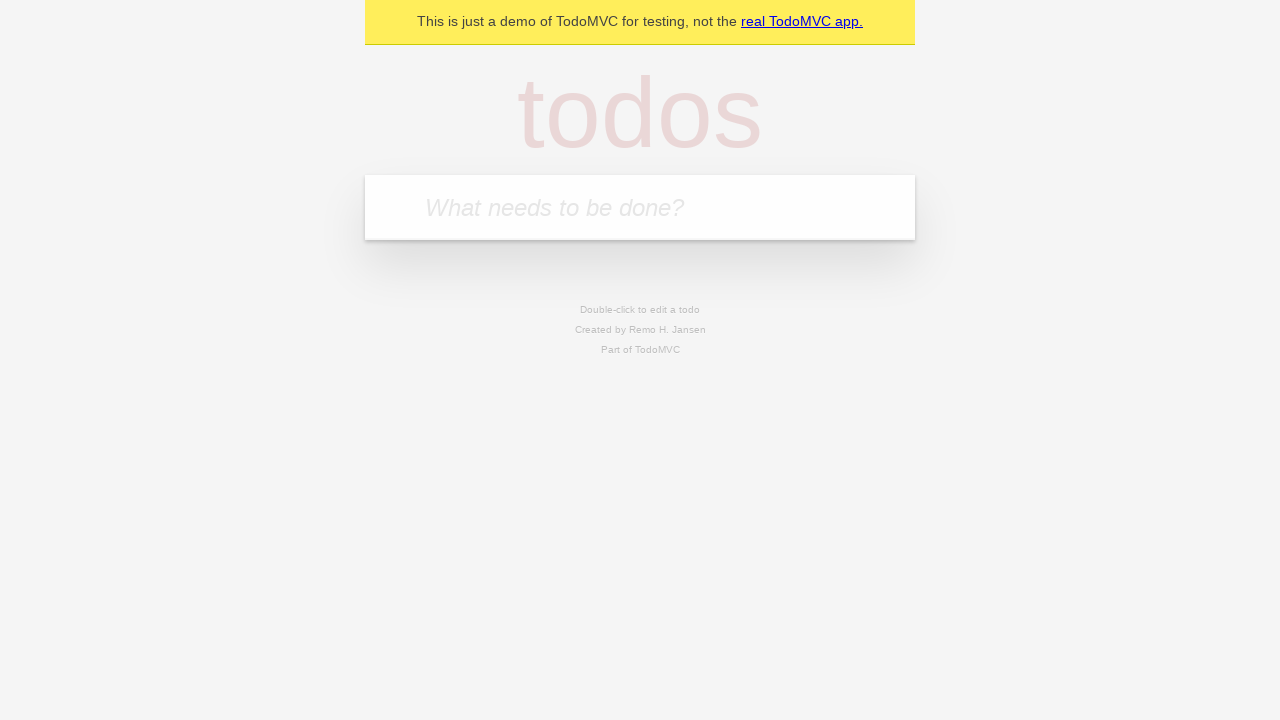

Filled new todo input with 'buy some cheese' on .new-todo
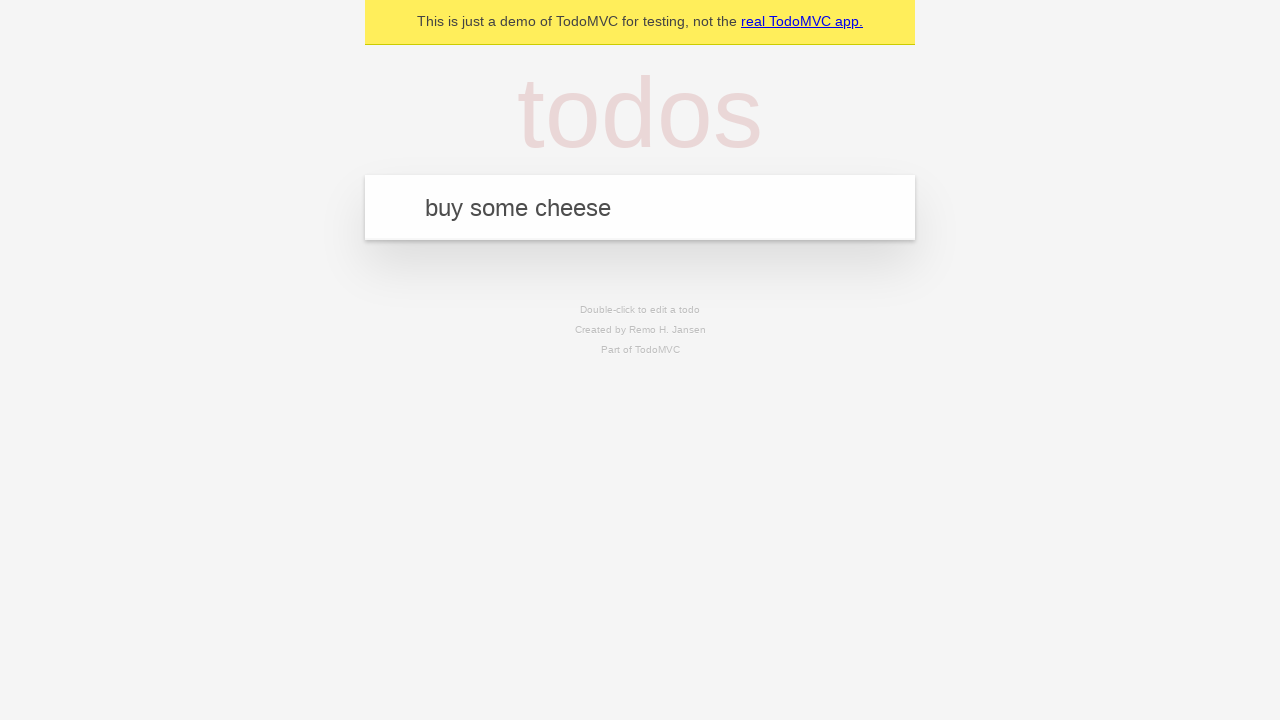

Pressed Enter to create first todo on .new-todo
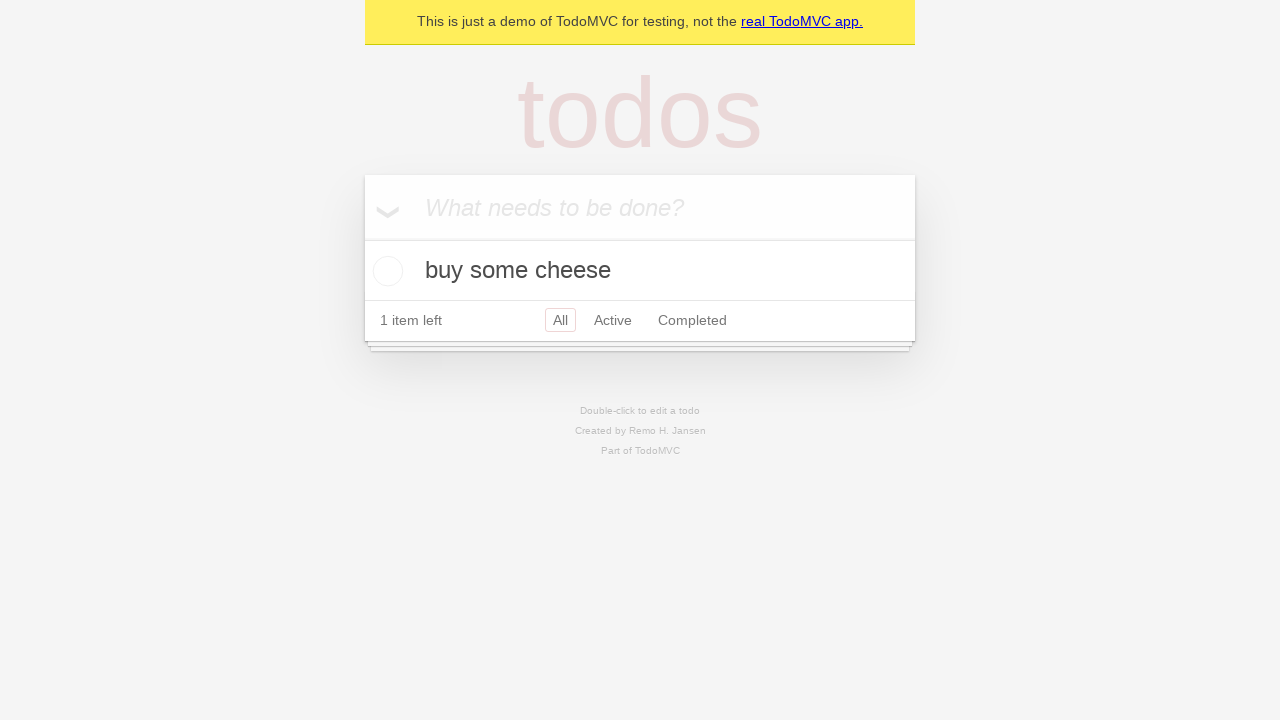

Filled new todo input with 'feed the cat' on .new-todo
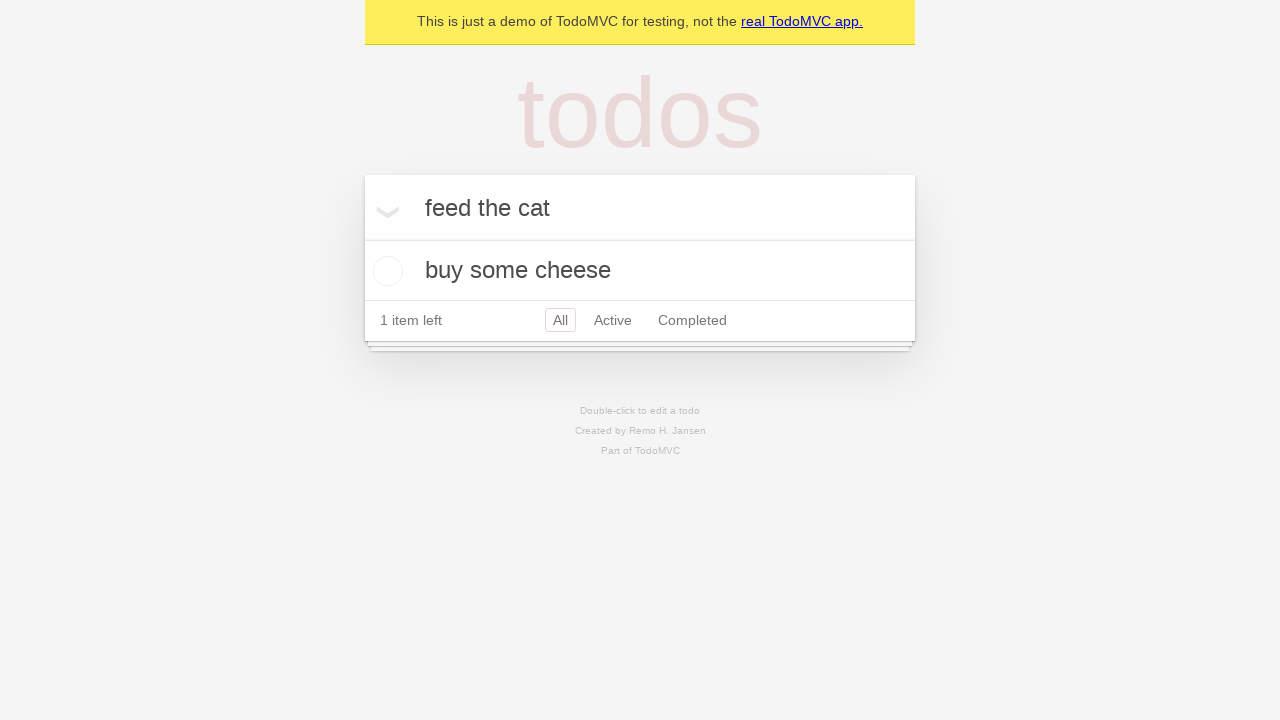

Pressed Enter to create second todo on .new-todo
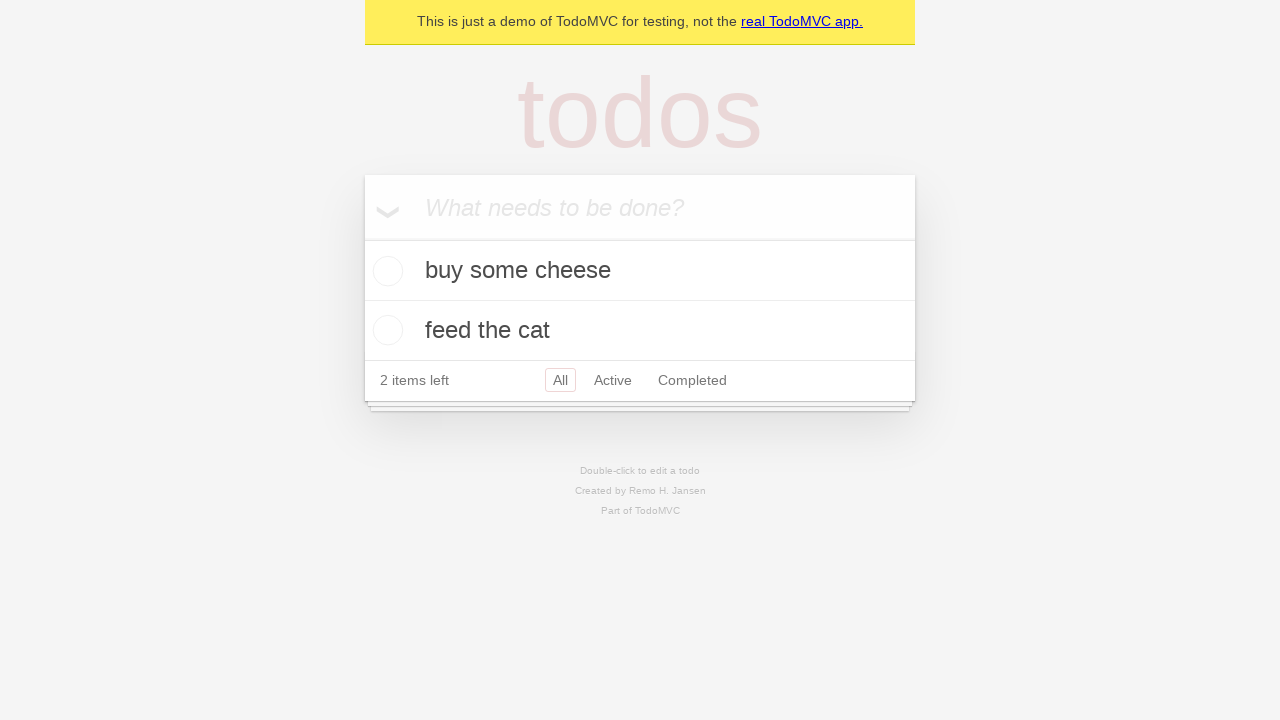

Checked the first todo as complete at (385, 271) on .todo-list li >> nth=0 >> .toggle
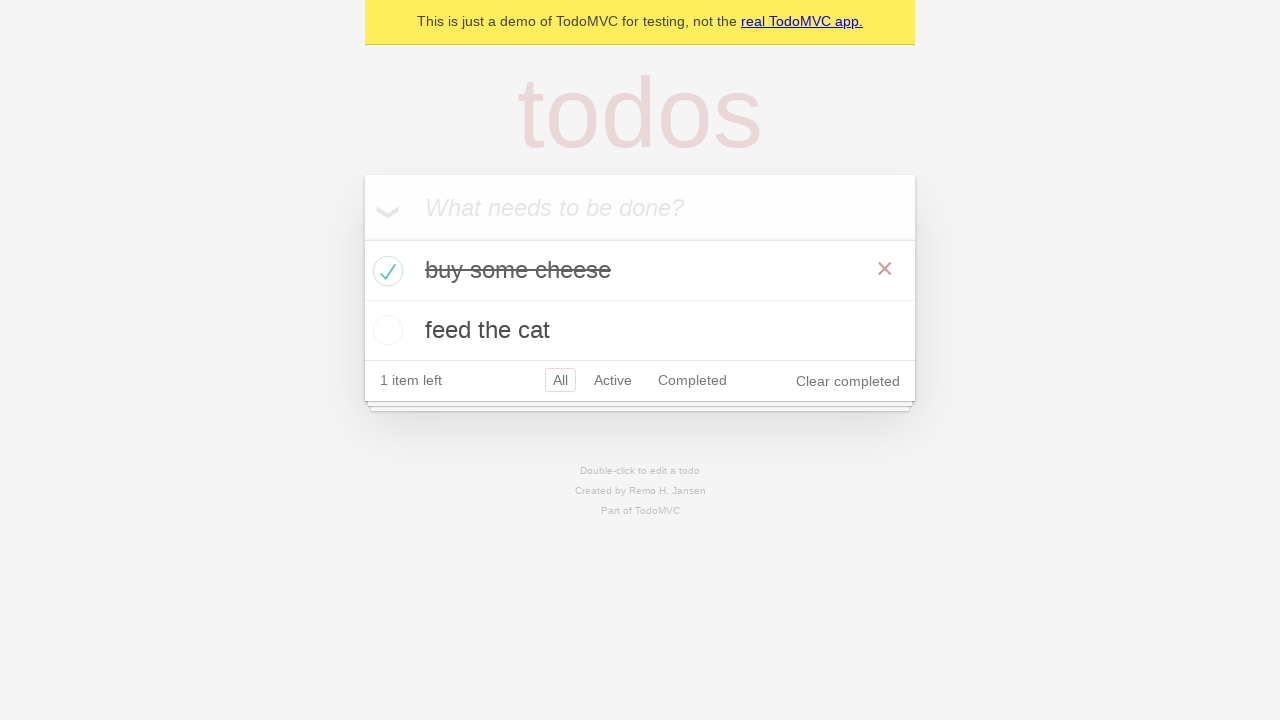

Reloaded the page to test data persistence
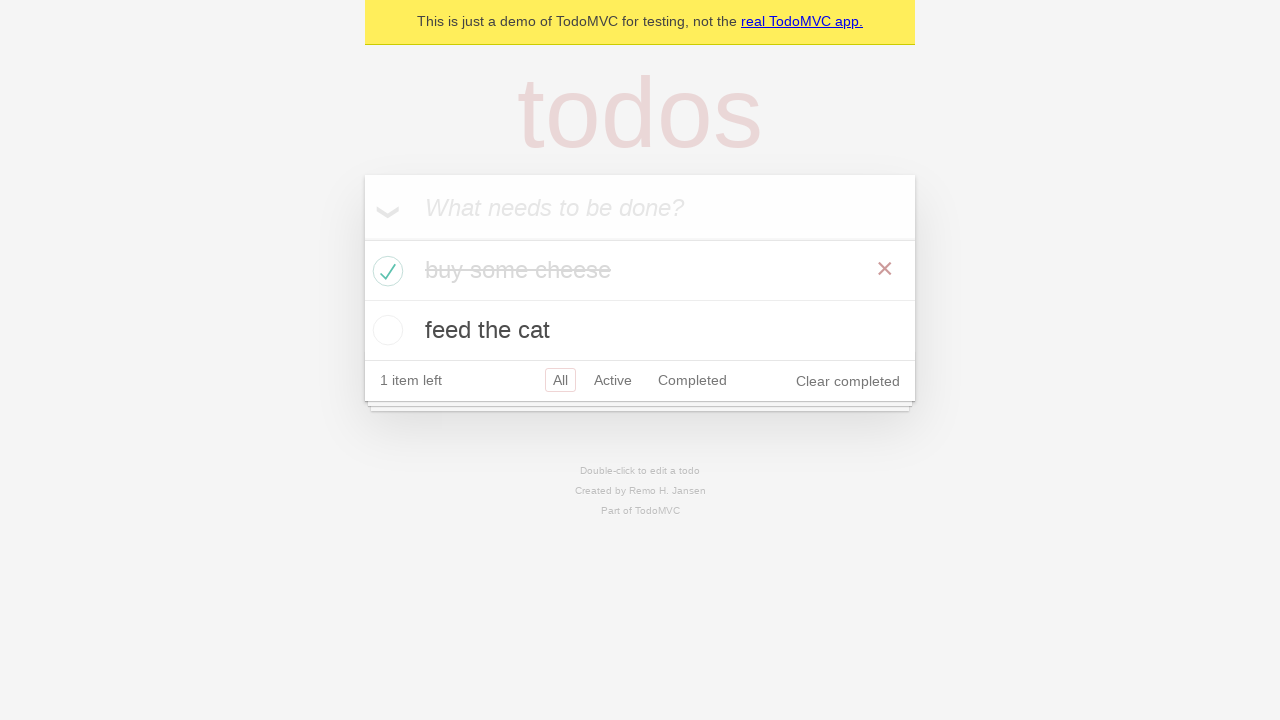

Waited for todo list to load after page reload
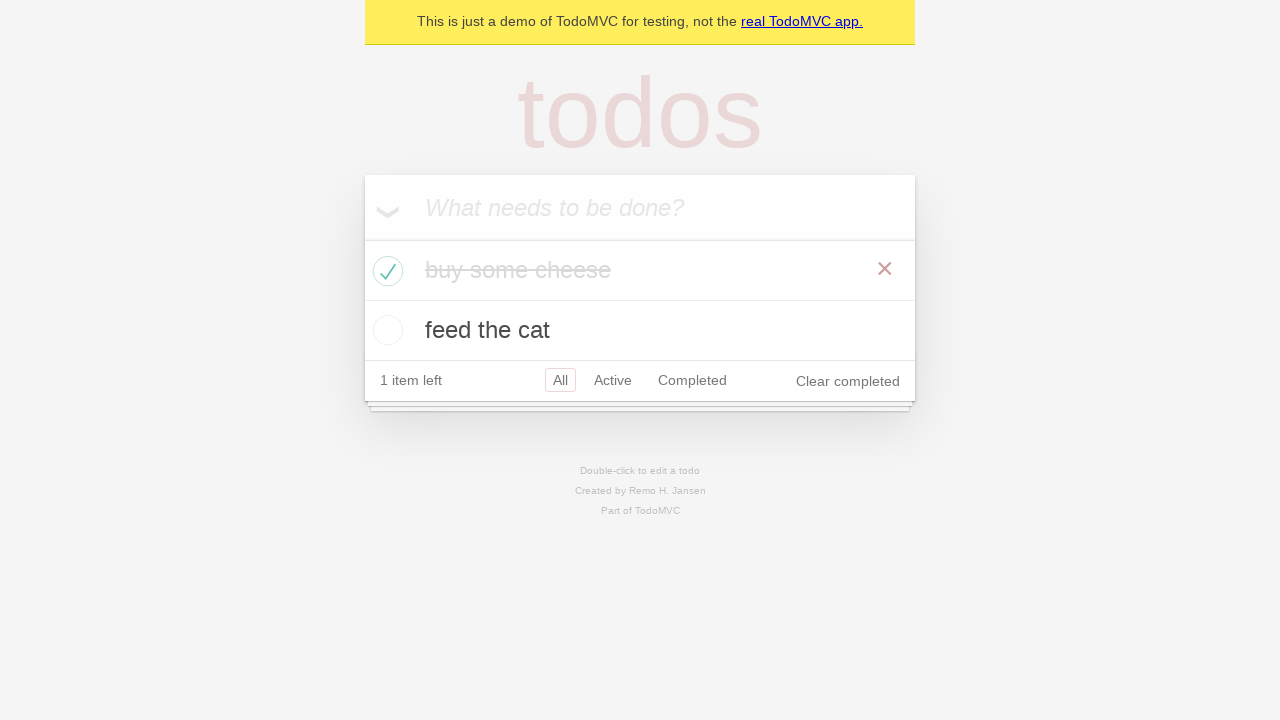

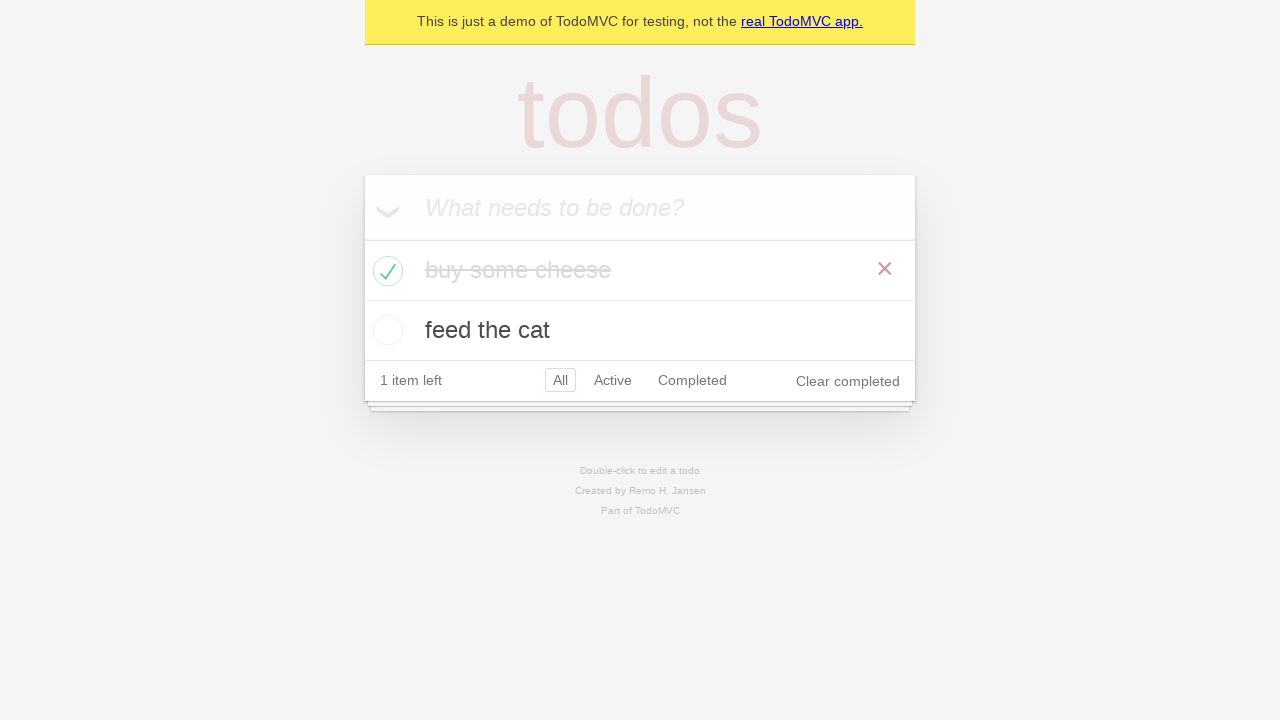